Tests multiple window handling by clicking links that open new windows, verifying window titles, switching between windows, and closing child windows while returning to the parent window.

Starting URL: https://the-internet.herokuapp.com/

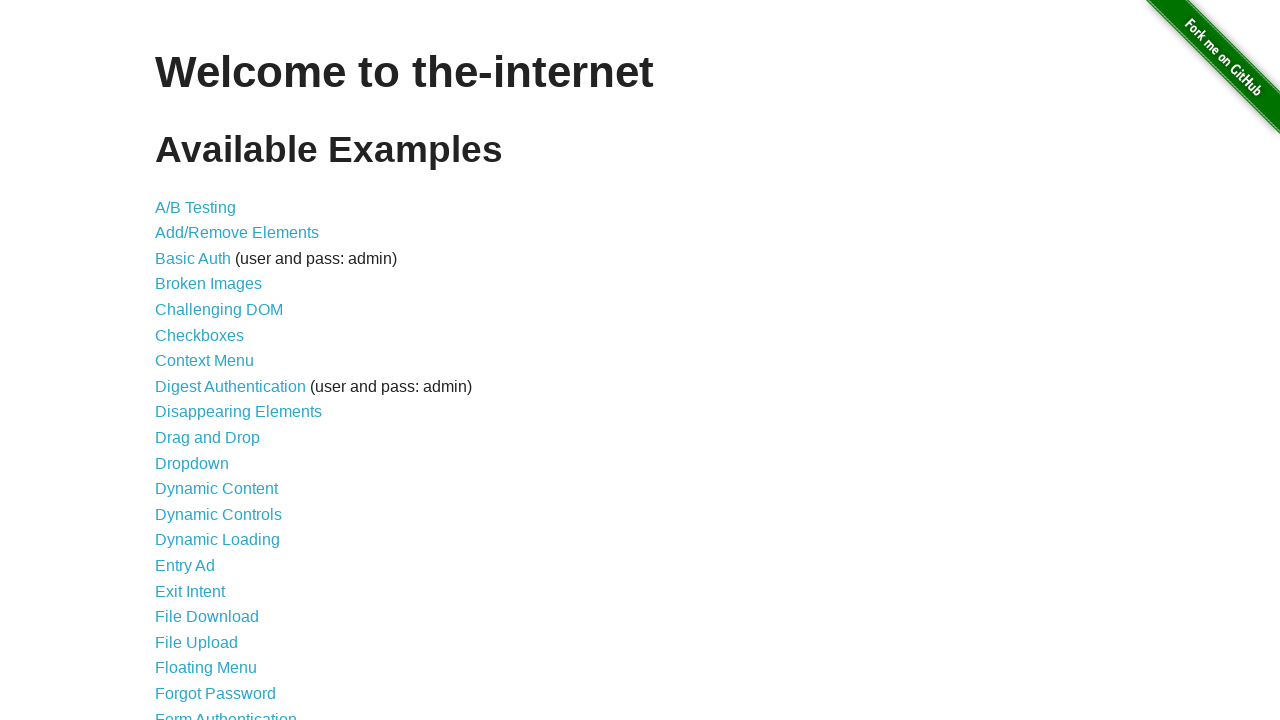

Clicked on 'Multiple Windows' link at (218, 369) on xpath=//a[text()='Multiple Windows']
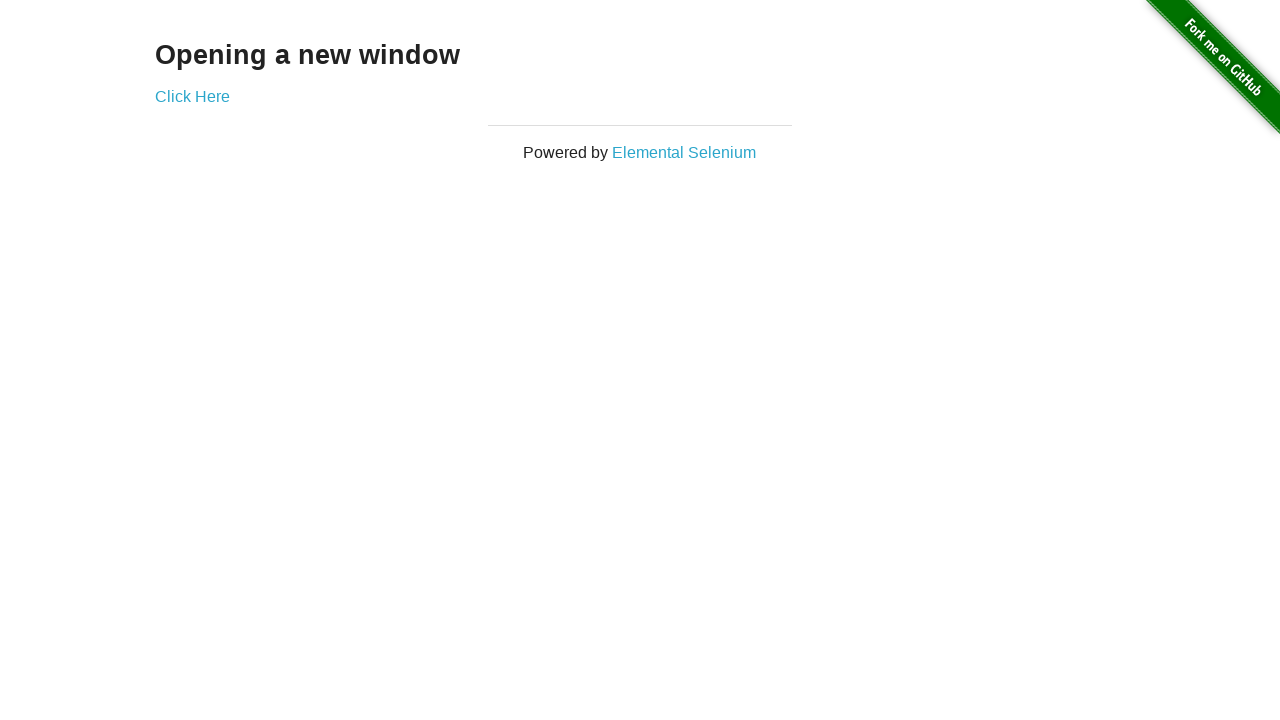

Clicked on 'Elemental Selenium' link to open new window at (684, 152) on xpath=//a[text()='Elemental Selenium']
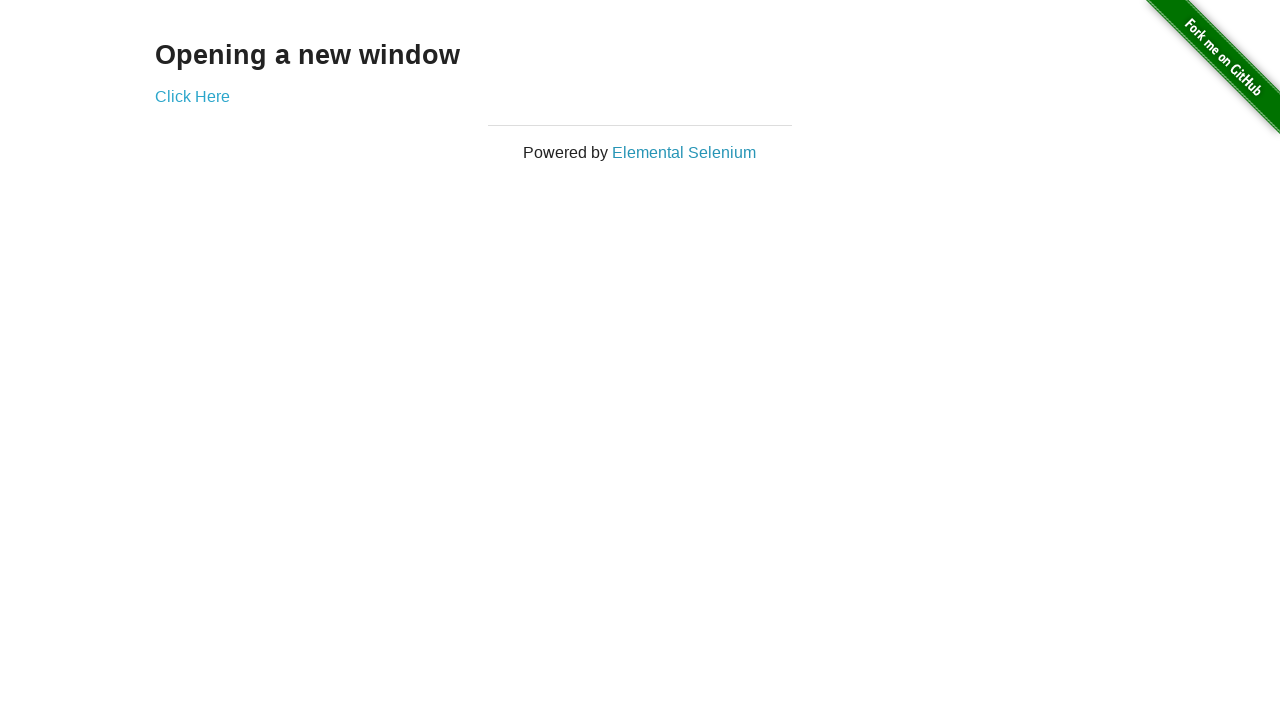

First child window loaded
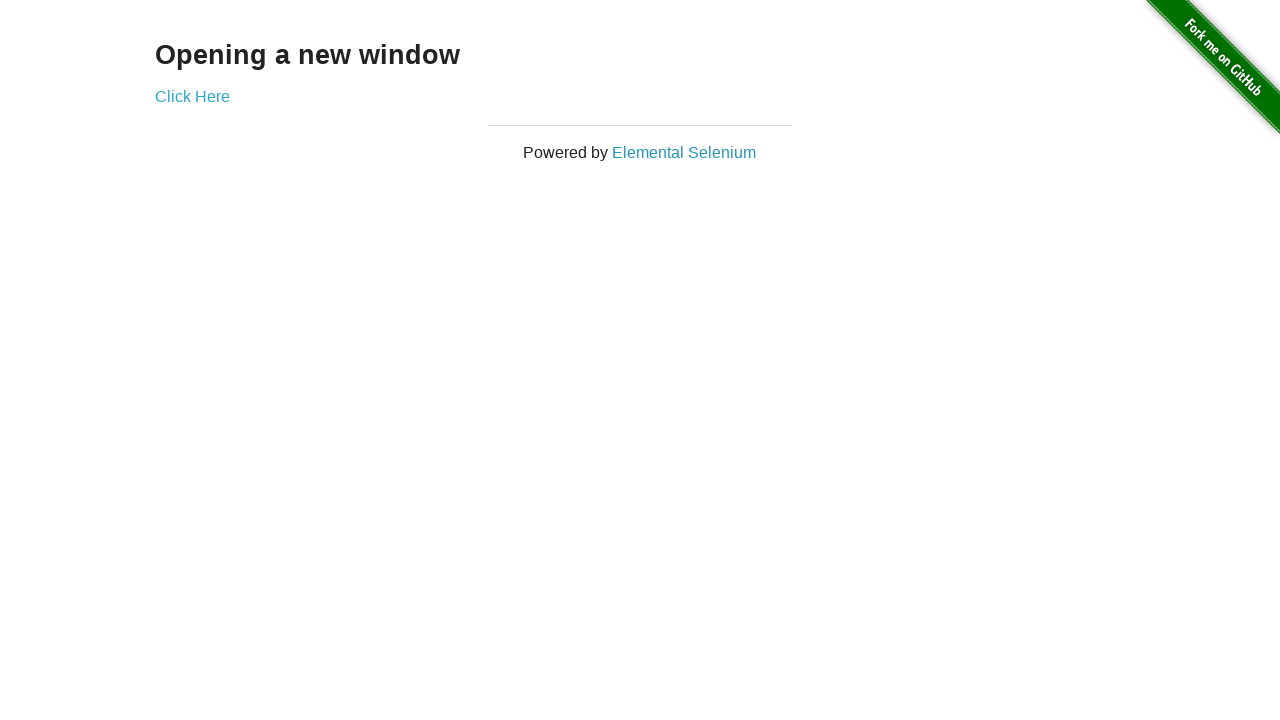

Retrieved first child window title: Home | Elemental Selenium
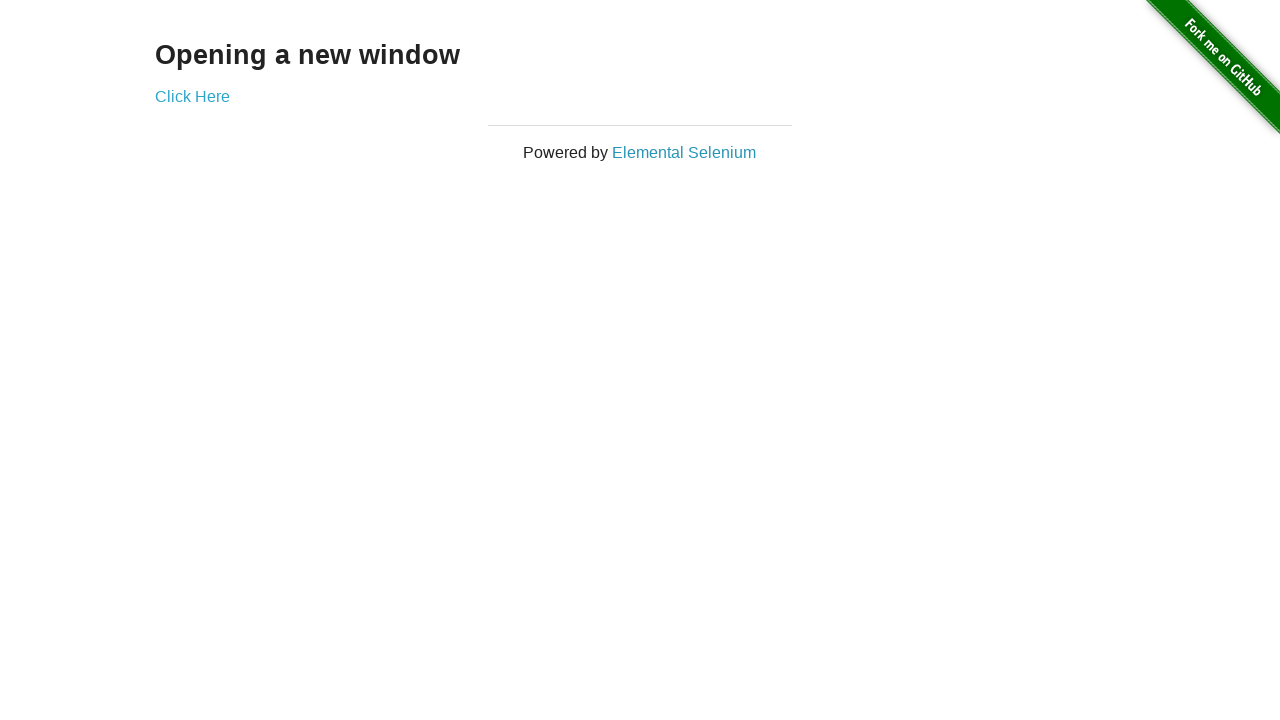

Verified first child window title matches expected: False
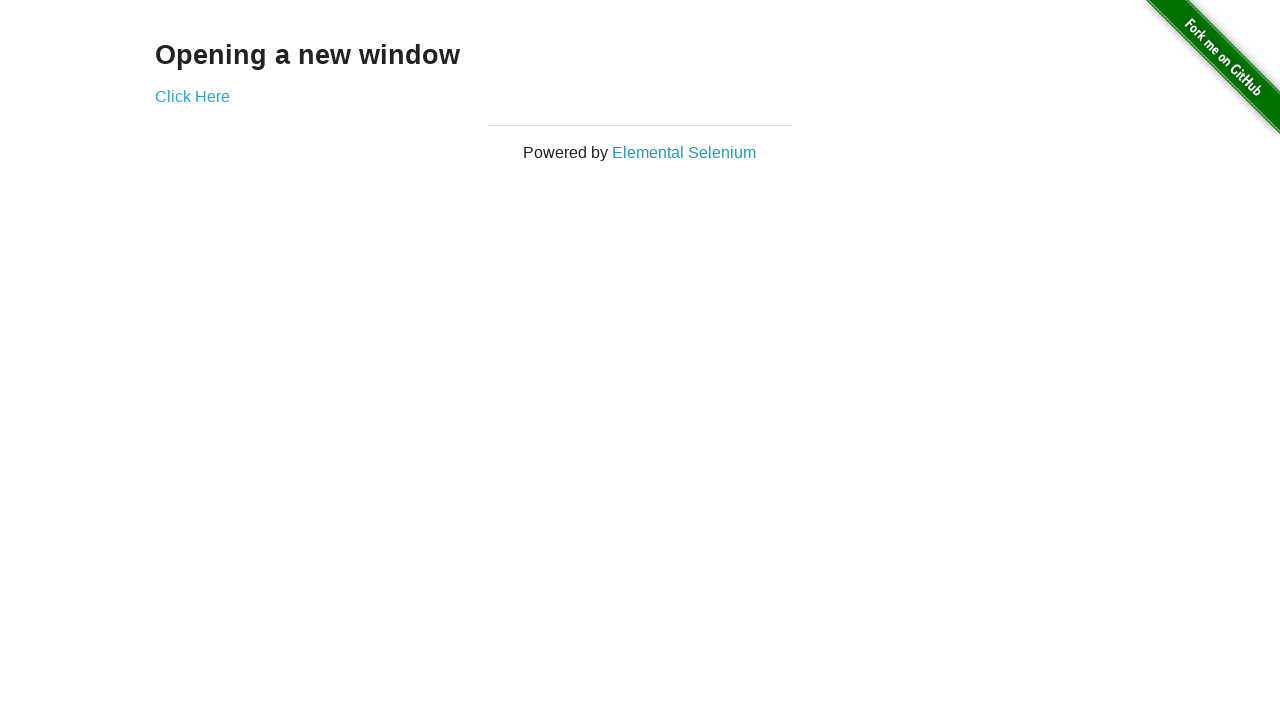

Closed first child window
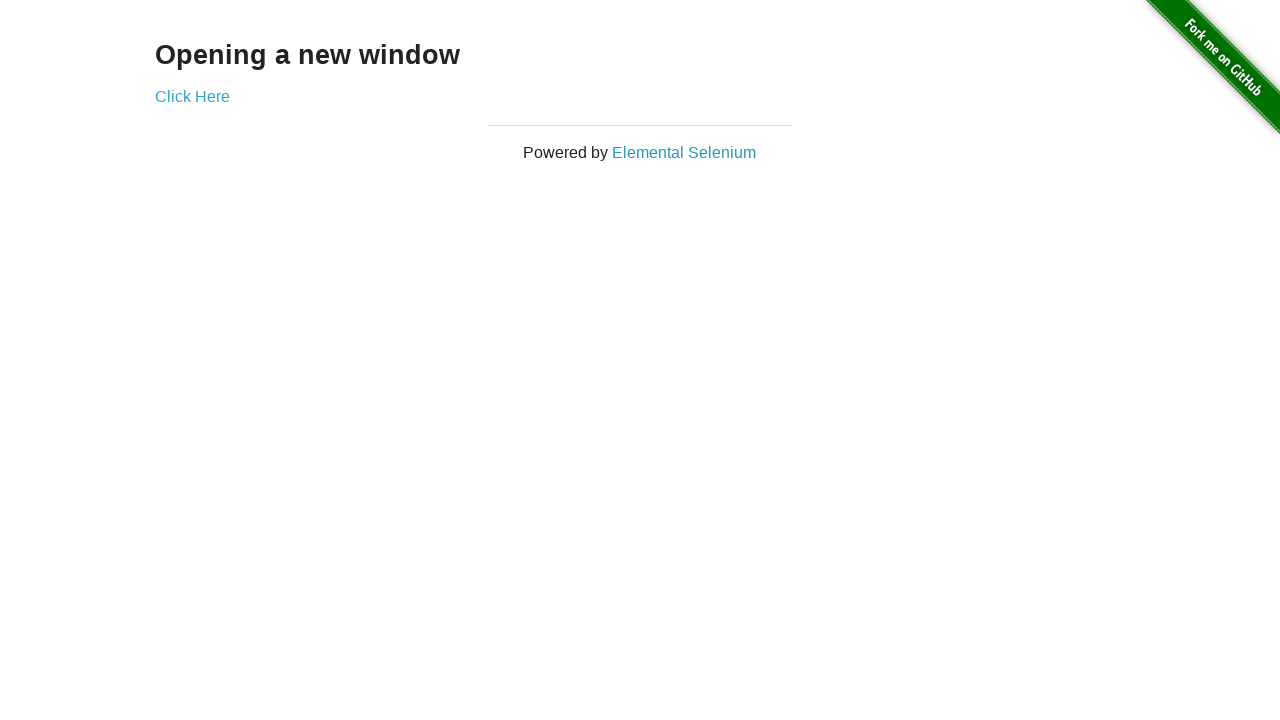

Clicked on 'Click Here' link to open second new window at (192, 96) on xpath=//a[text()='Click Here']
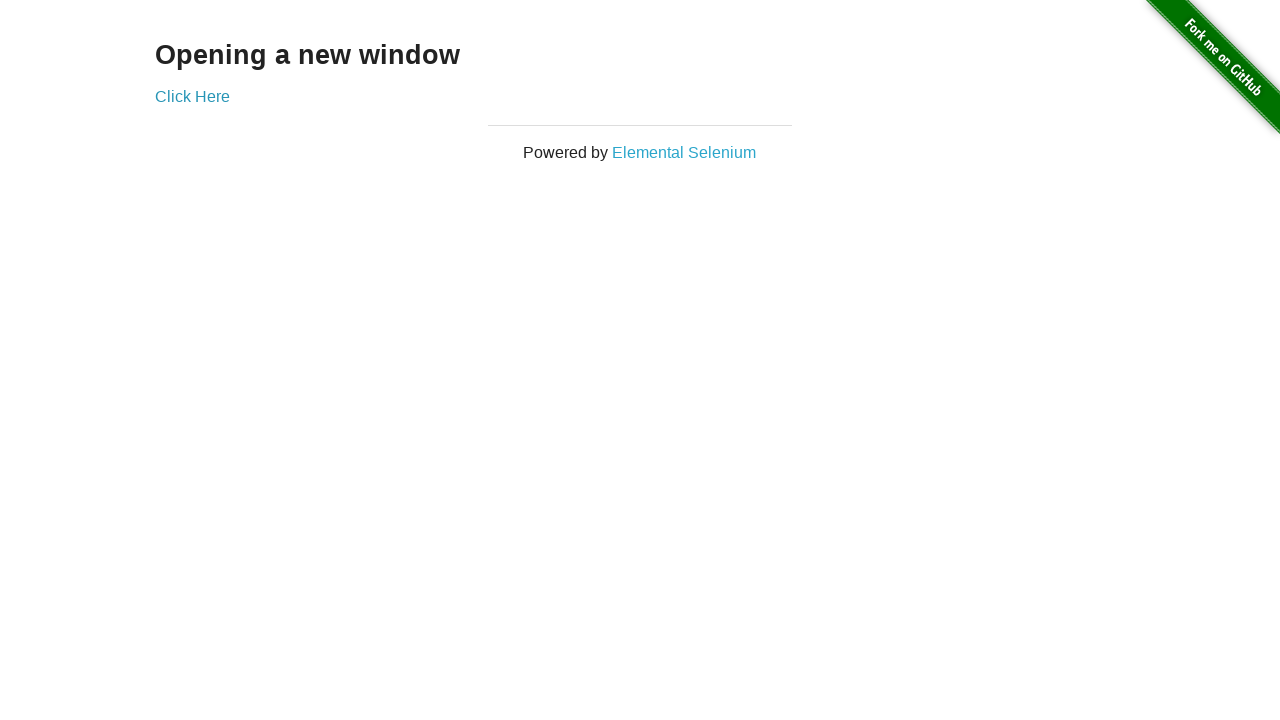

Second child window loaded
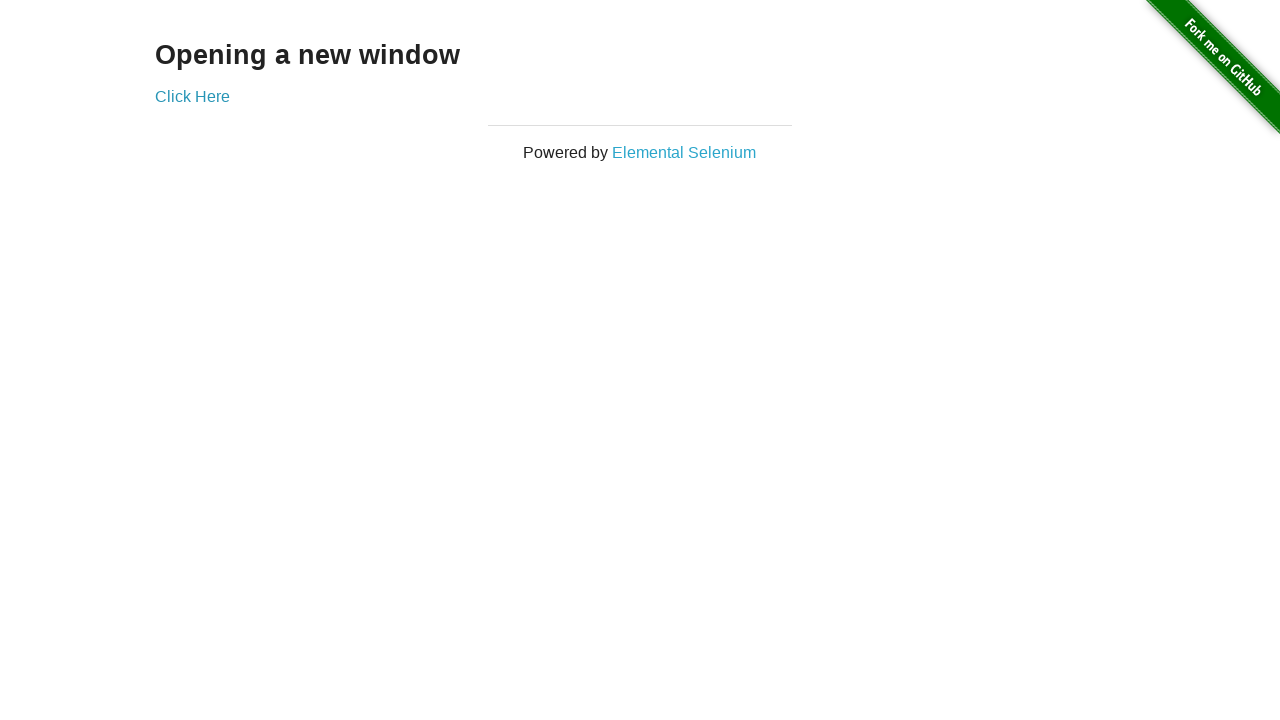

Retrieved second child window title: New Window
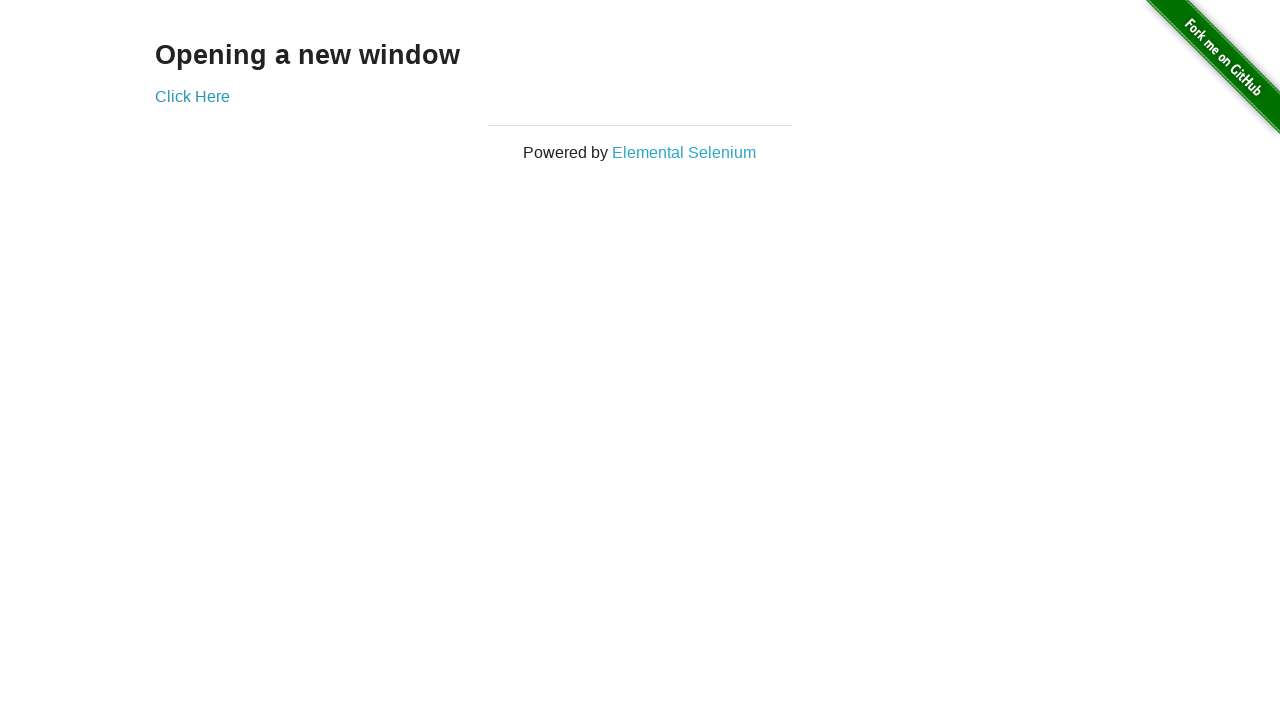

Verified second child window title matches expected: True
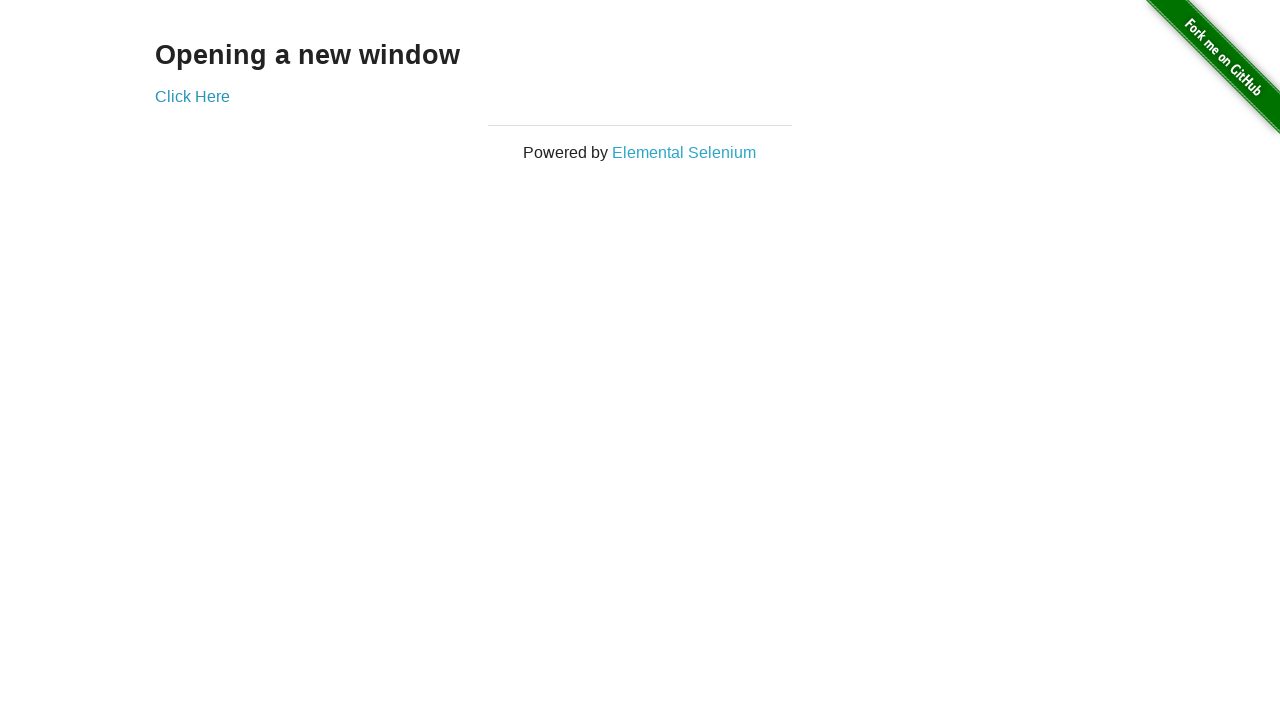

Closed second child window
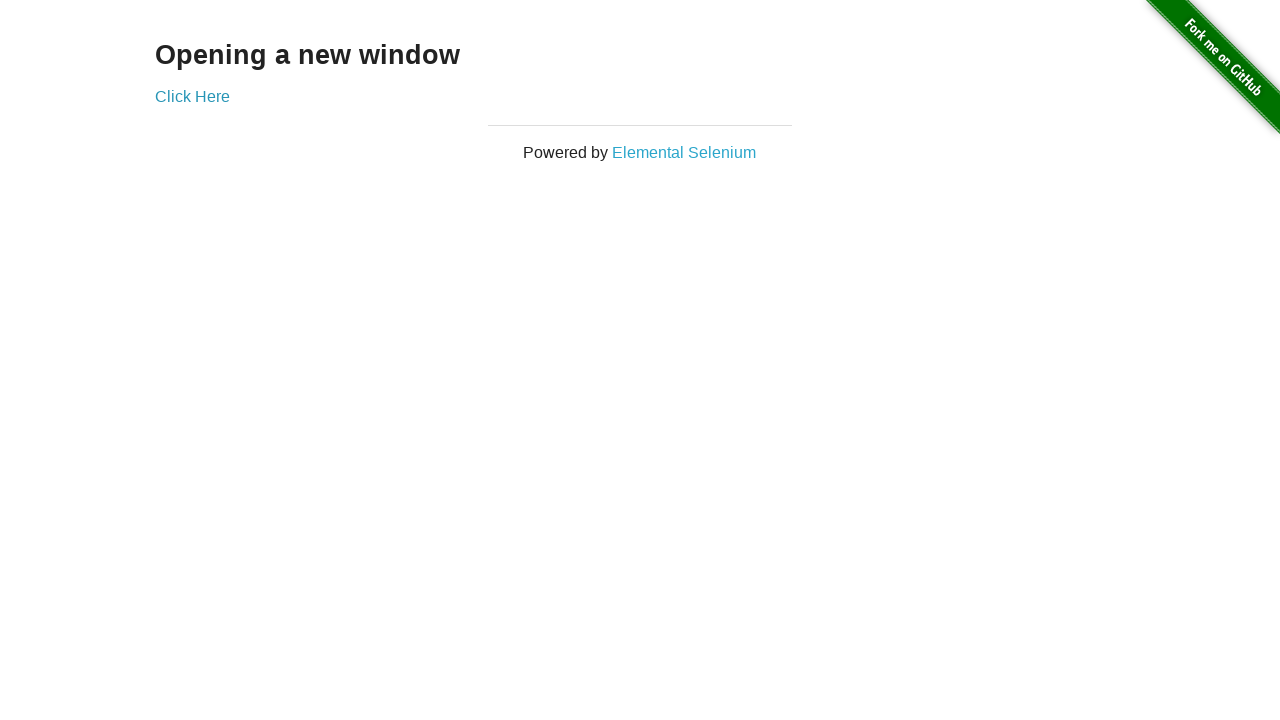

Retrieved parent window title: The Internet
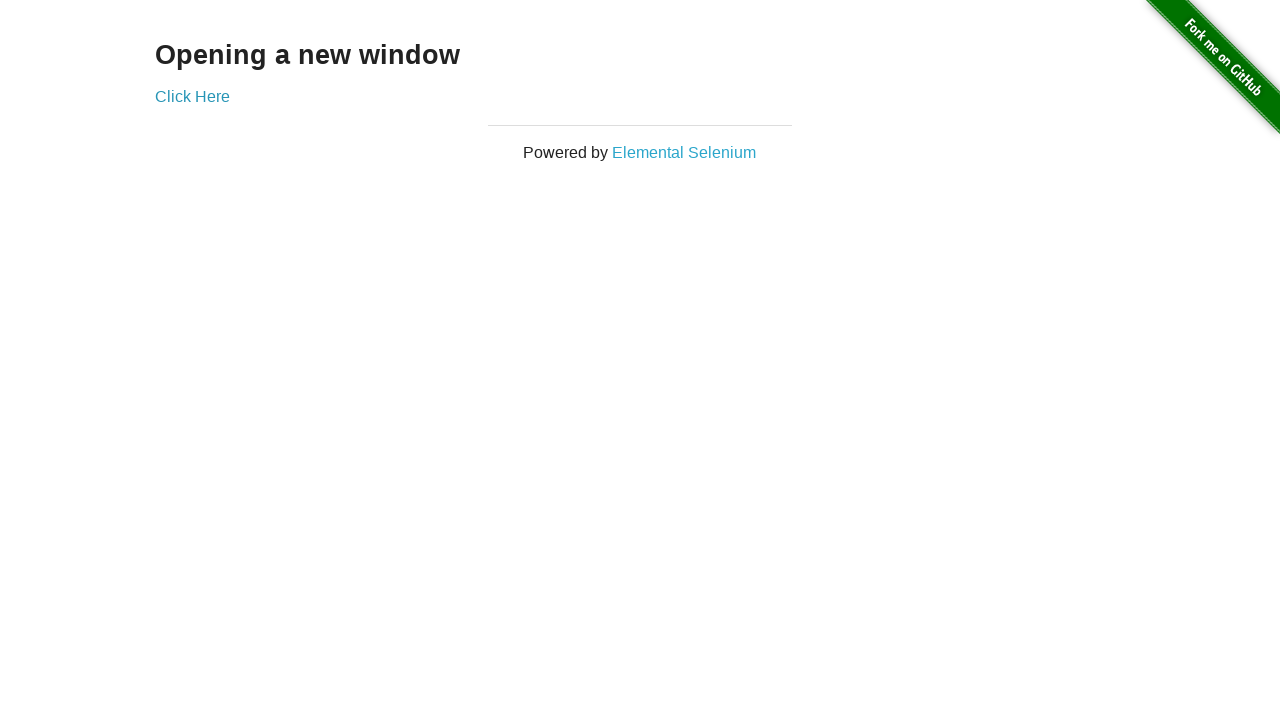

Verified parent window title matches expected: True
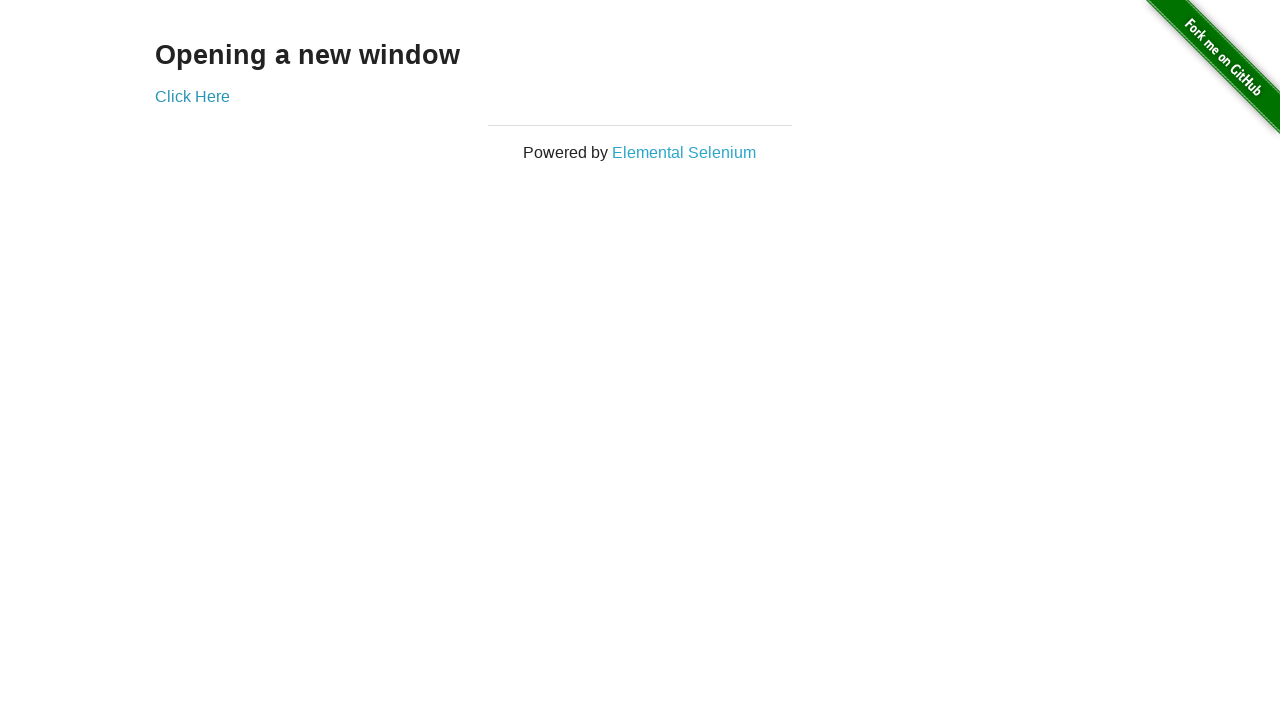

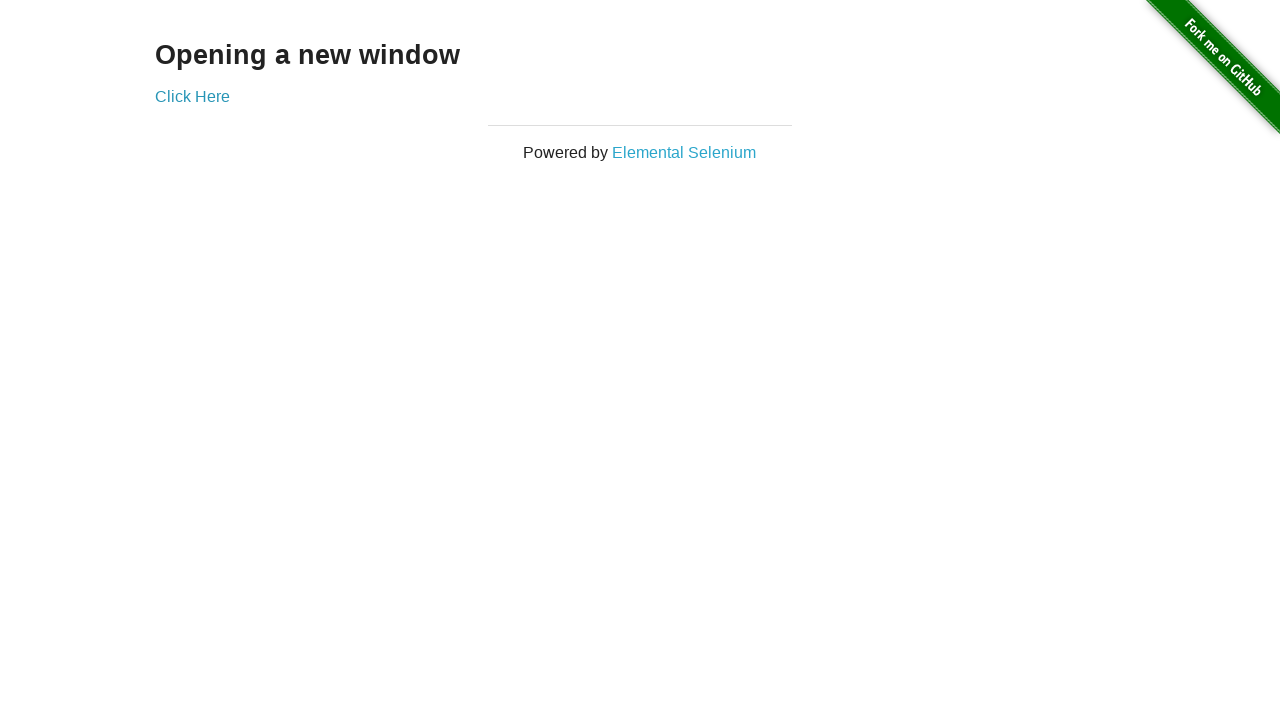